Tests Vue.js dropdown component by selecting an option from the dropdown menu

Starting URL: https://mikerodham.github.io/vue-dropdowns/

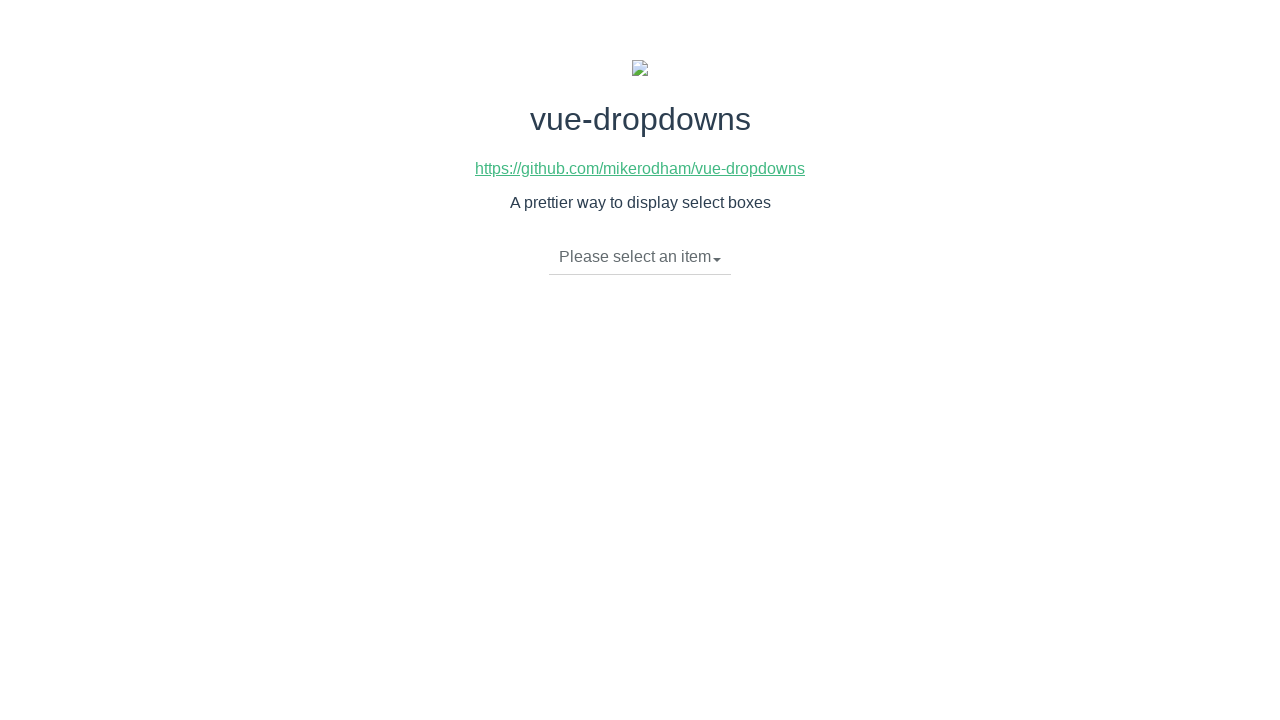

Clicked dropdown toggle to open Vue.js dropdown menu at (640, 257) on li.dropdown-toggle
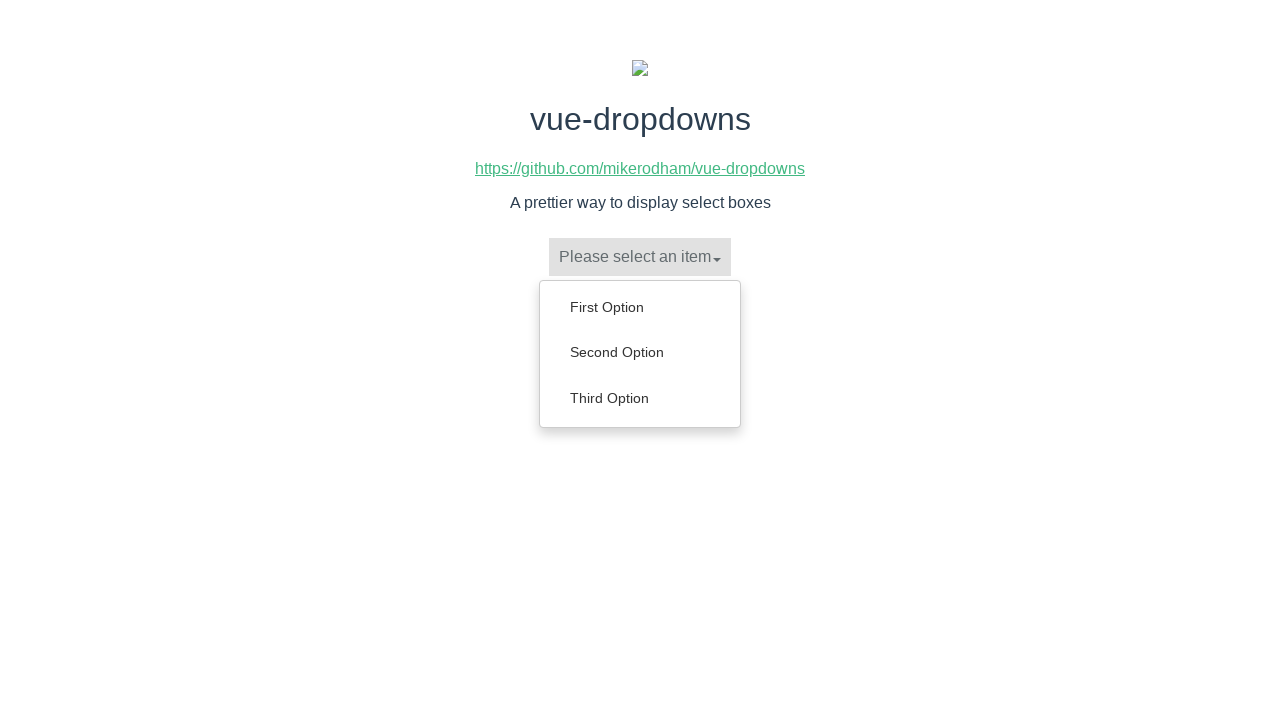

Dropdown menu loaded and dropdown options became visible
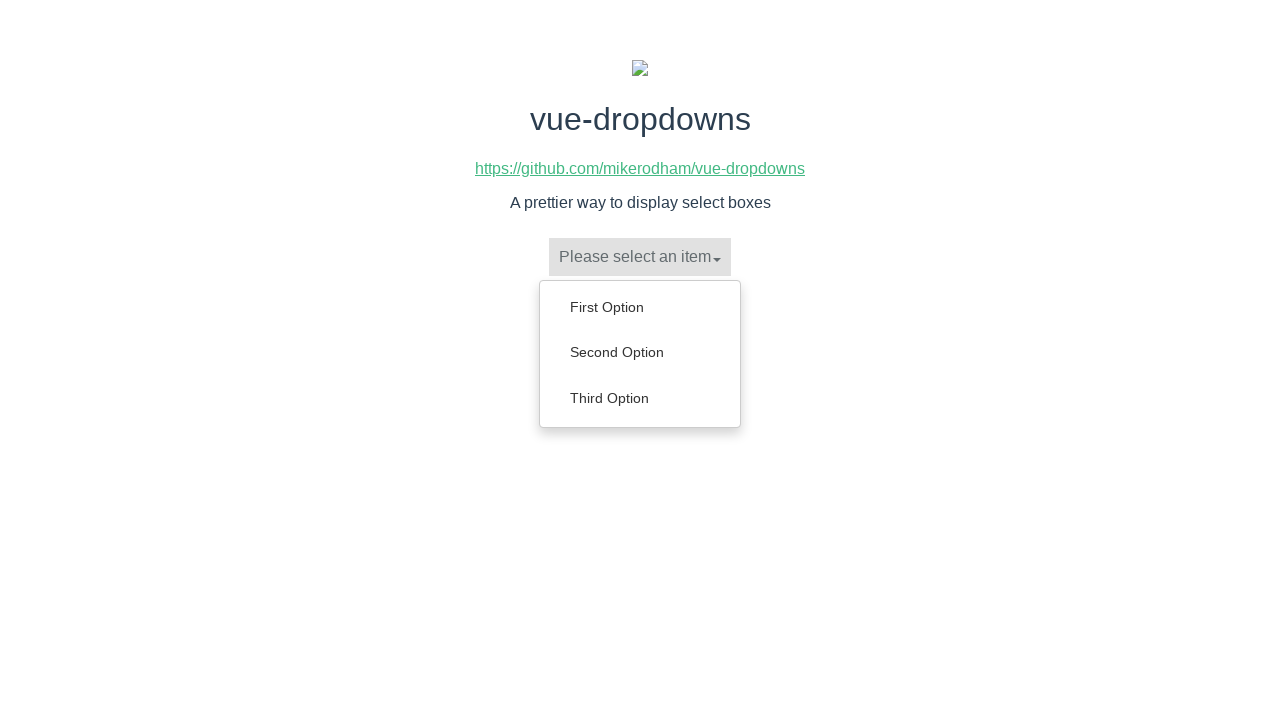

Selected 'Second Option' from dropdown menu at (640, 352) on ul.dropdown-menu a >> internal:has-text="Second Option"i
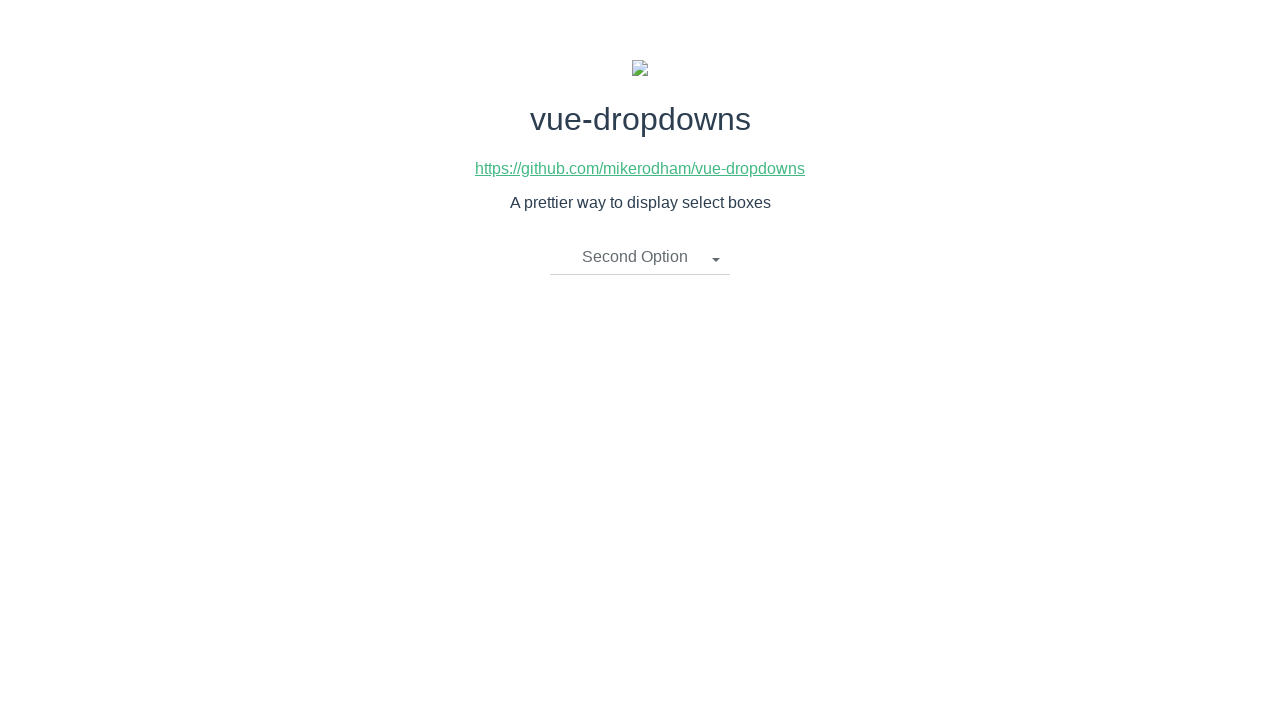

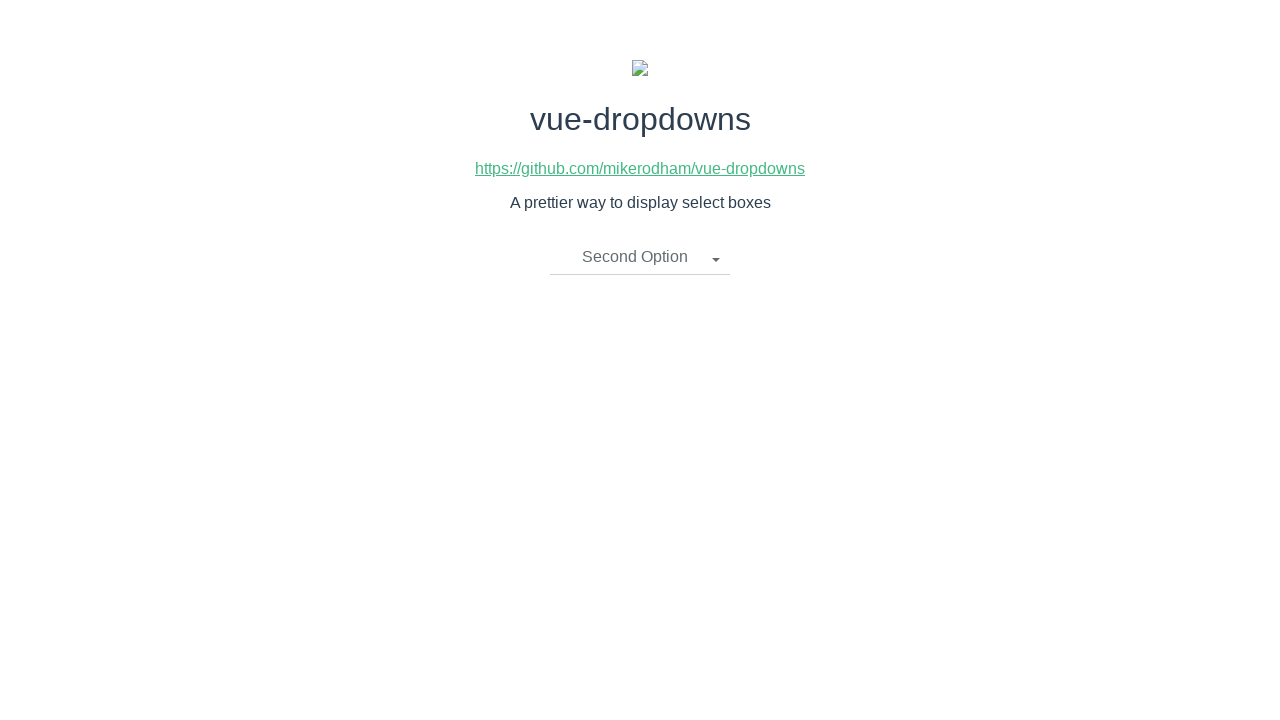